Tests the hotel booking website's registration form by filling in user details with an intentionally invalid email format to verify form validation. The test checks if the Register button state changes based on input validity.

Starting URL: https://adactinhotelapp.com/index.php

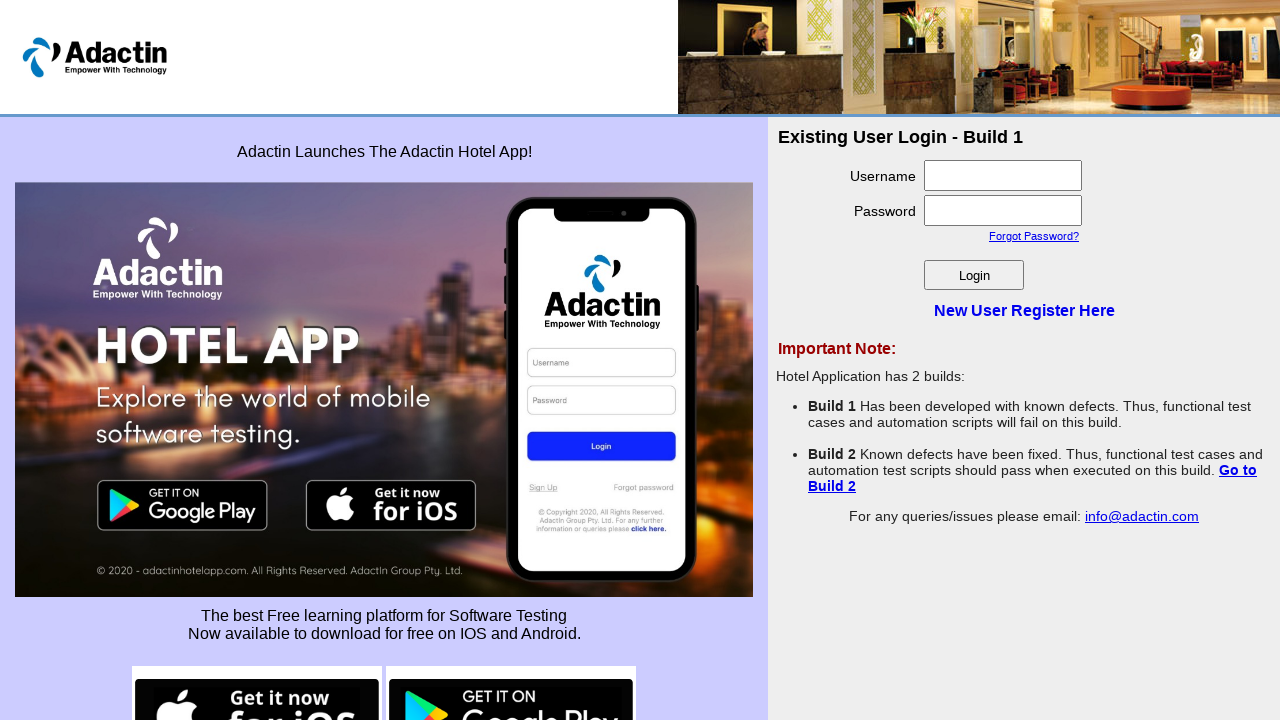

Clicked 'New User Register Here' link to navigate to registration form at (1024, 310) on text=New User Register Here
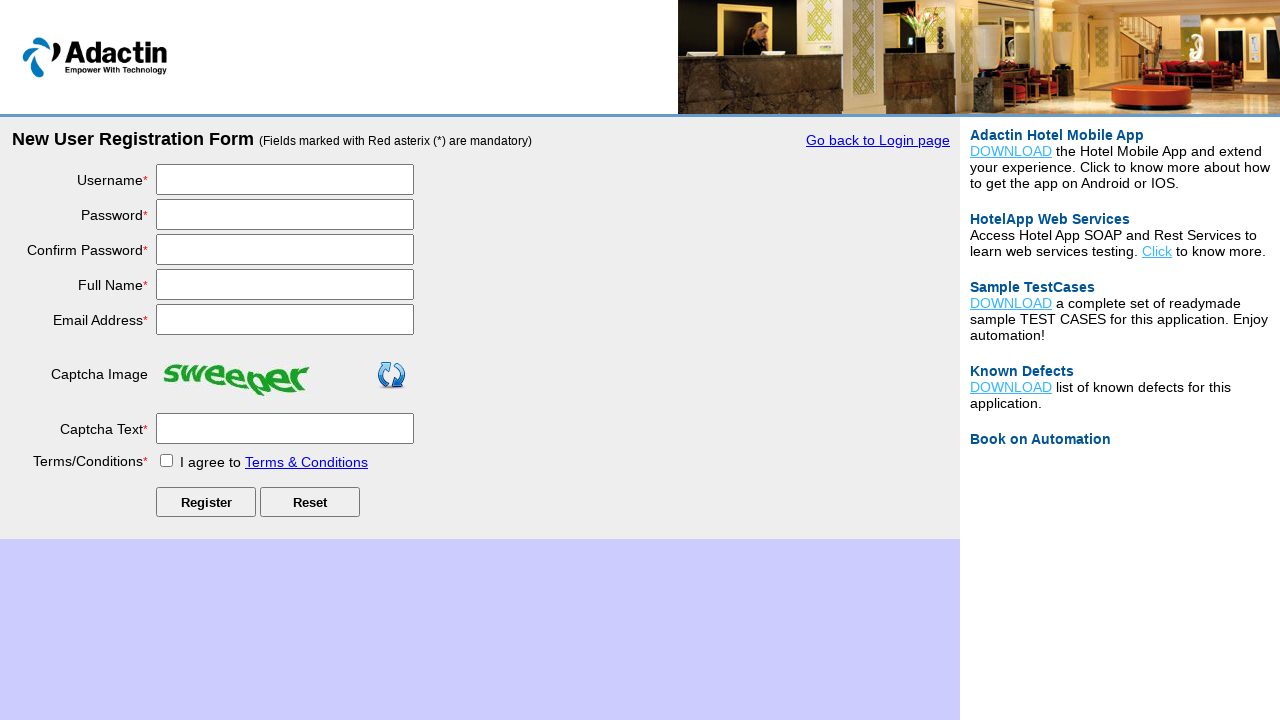

Filled username field with 'Traineee' on #username
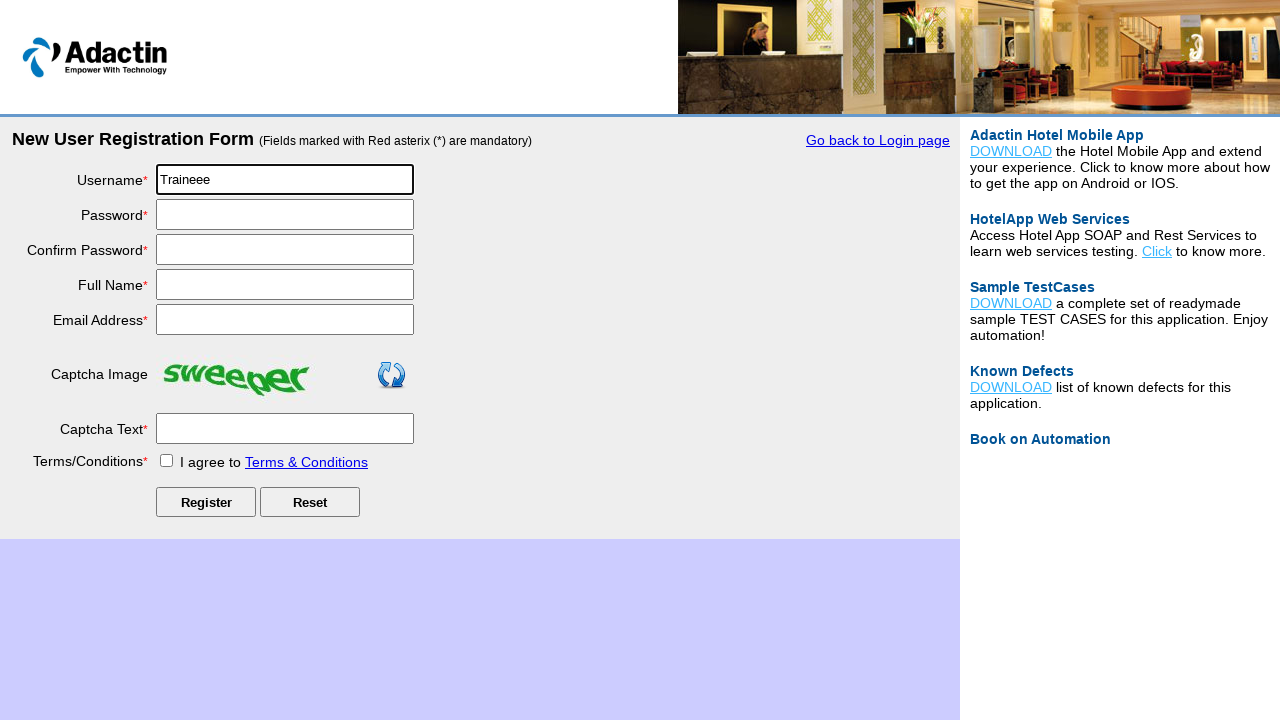

Filled password field with 'Password' on #password
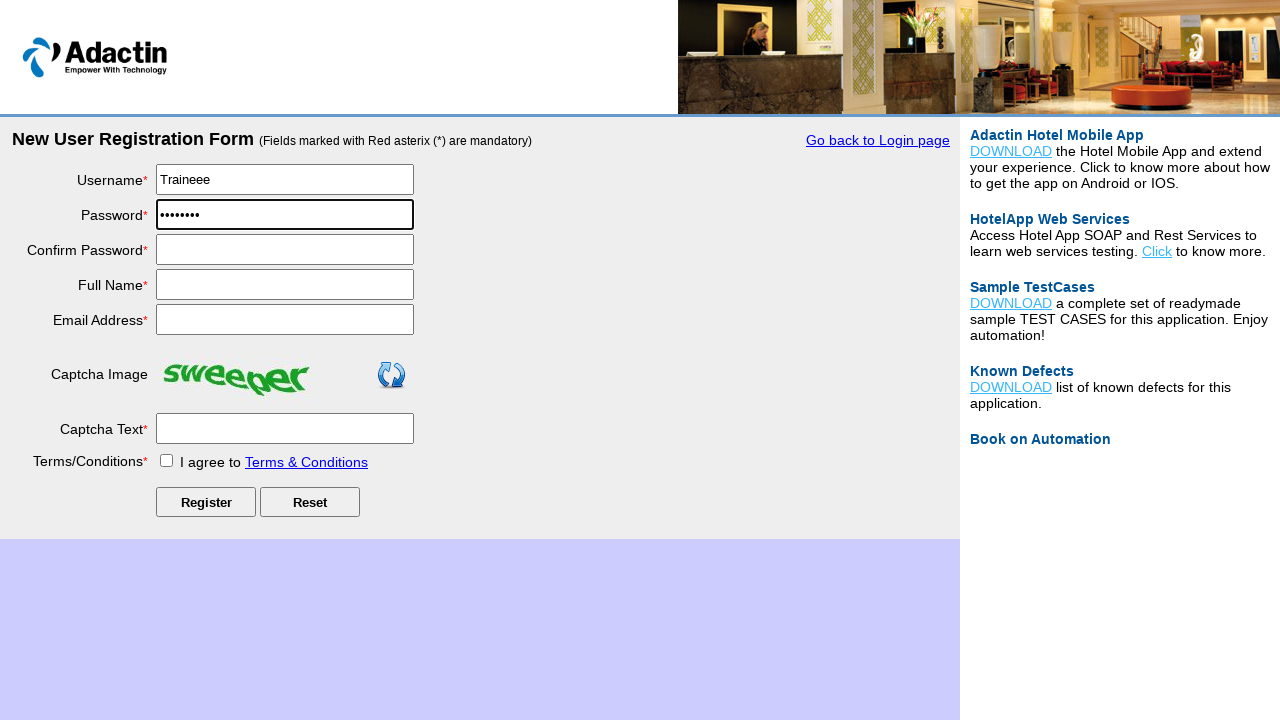

Filled confirm password field with 'Password' on #re_password
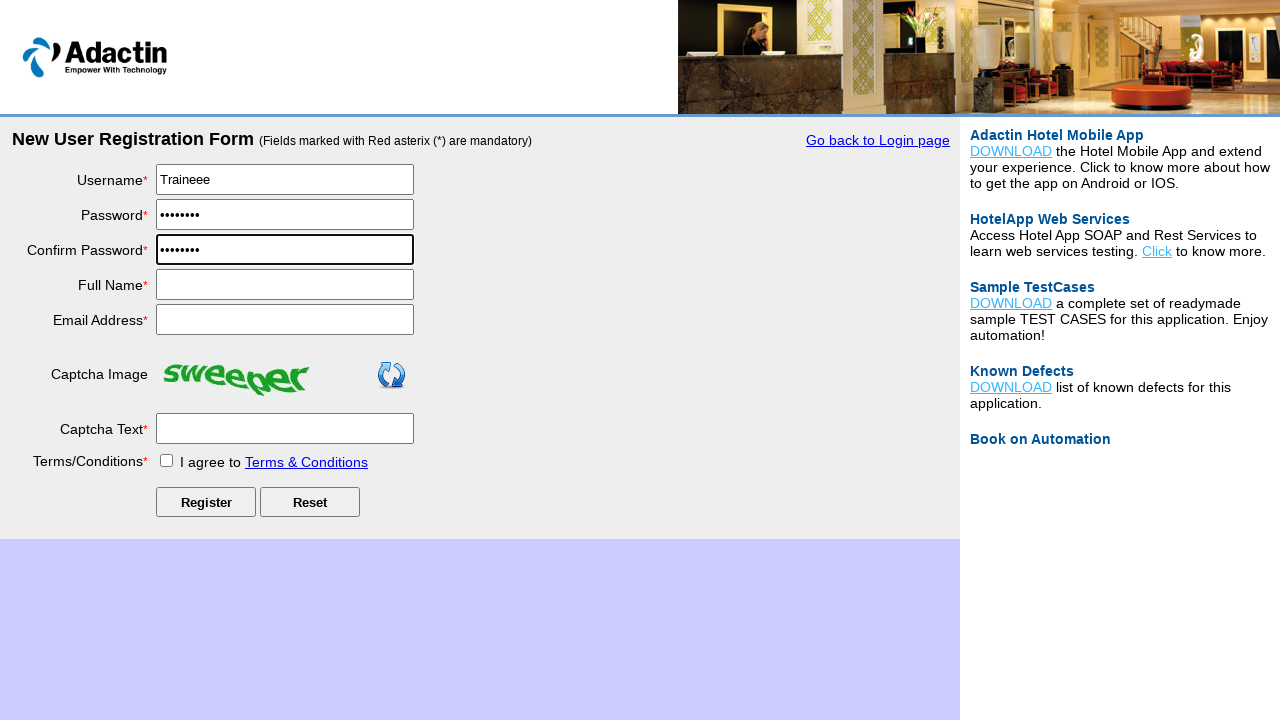

Filled full name field with 'My Name' on #full_name
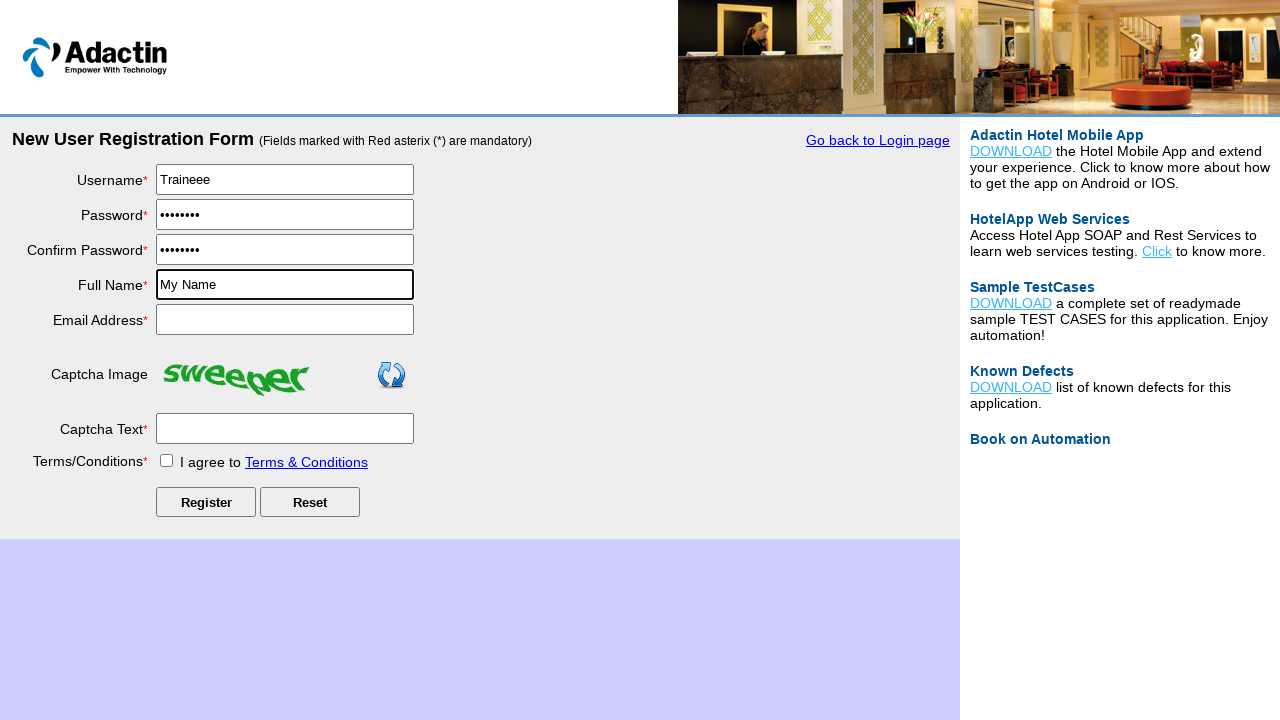

Filled email field with invalid email format 'My_Name' (missing @ and domain) on #email_add
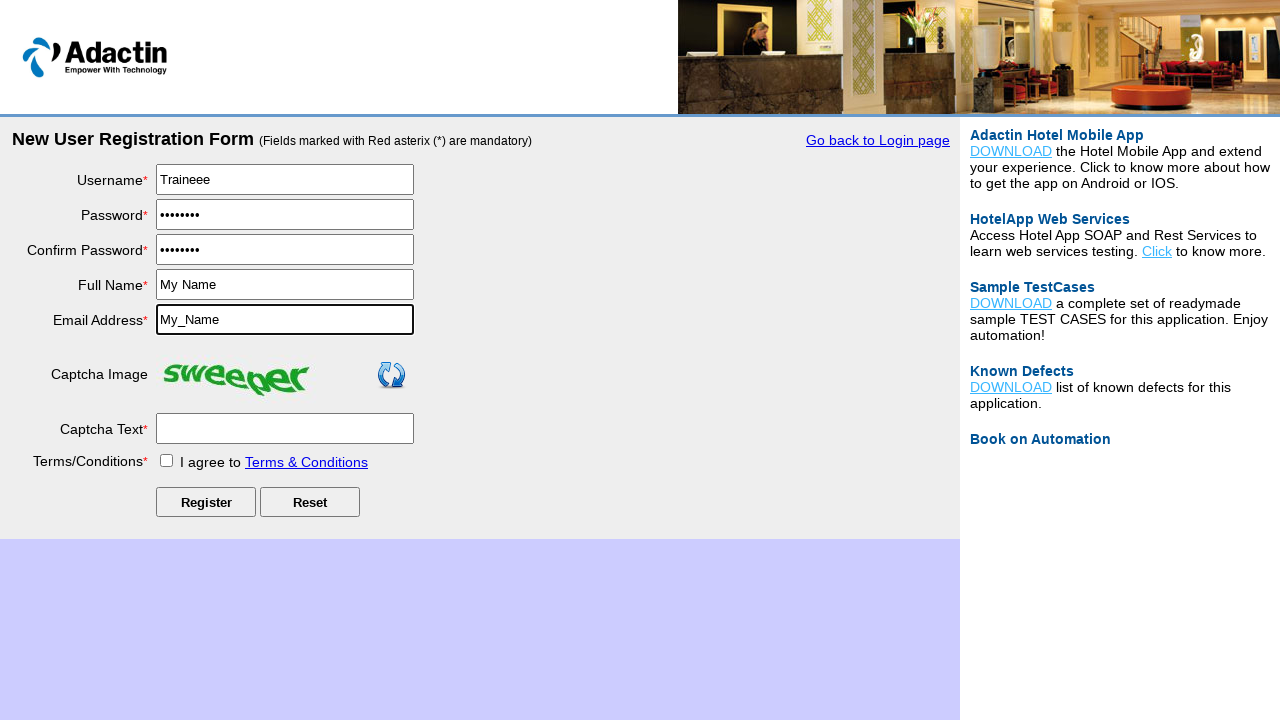

Filled captcha field with 'nonhuman' on #captcha-form
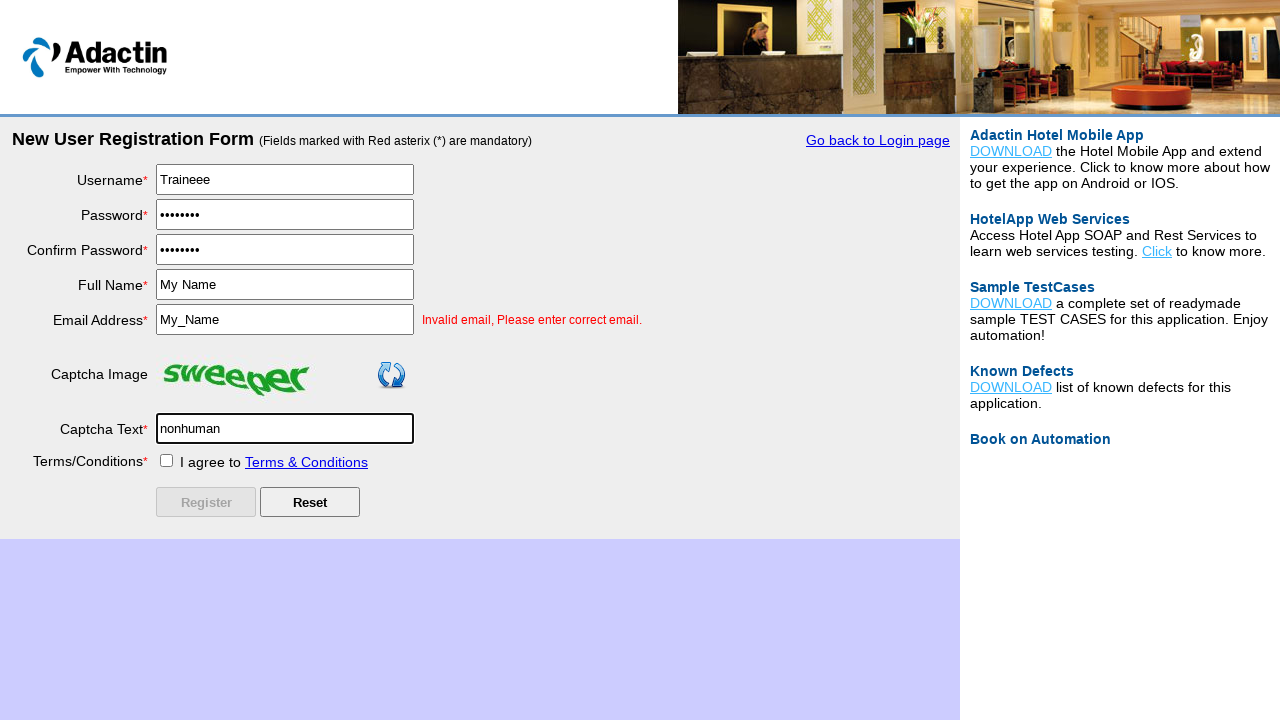

Clicked terms and conditions checkbox at (166, 460) on #tnc_box
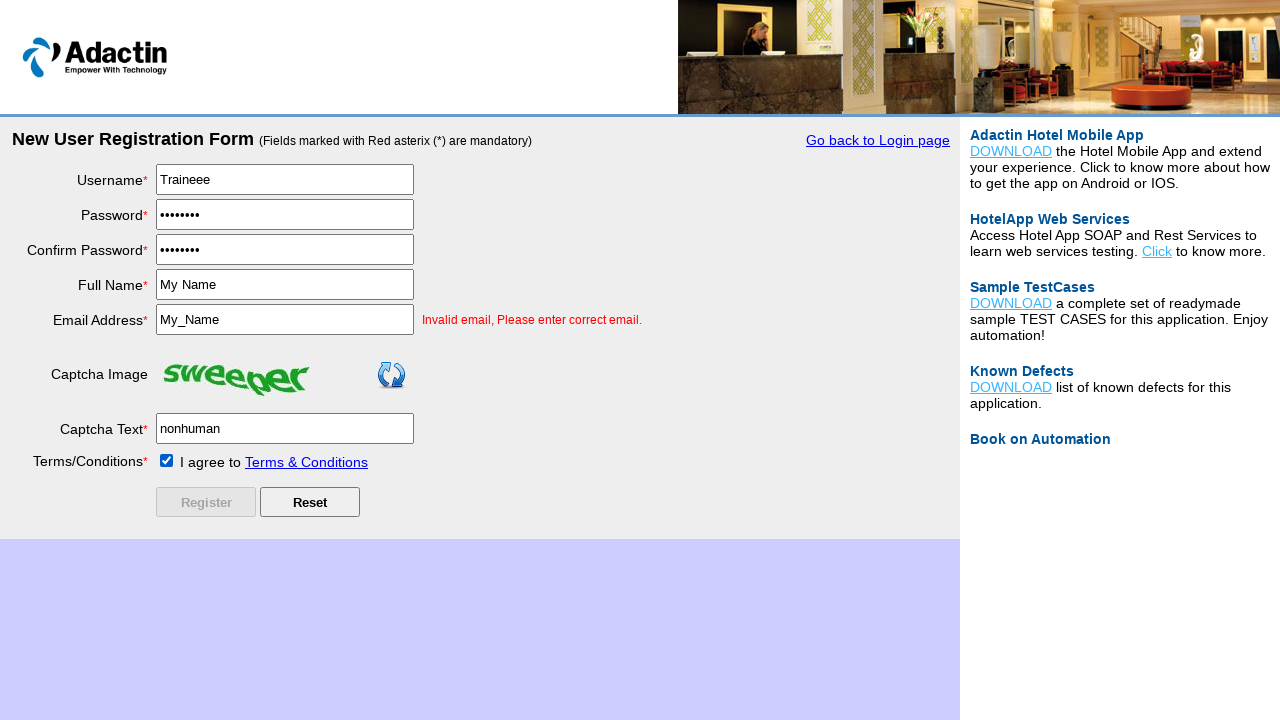

Register button is now visible and ready to verify state based on invalid email input
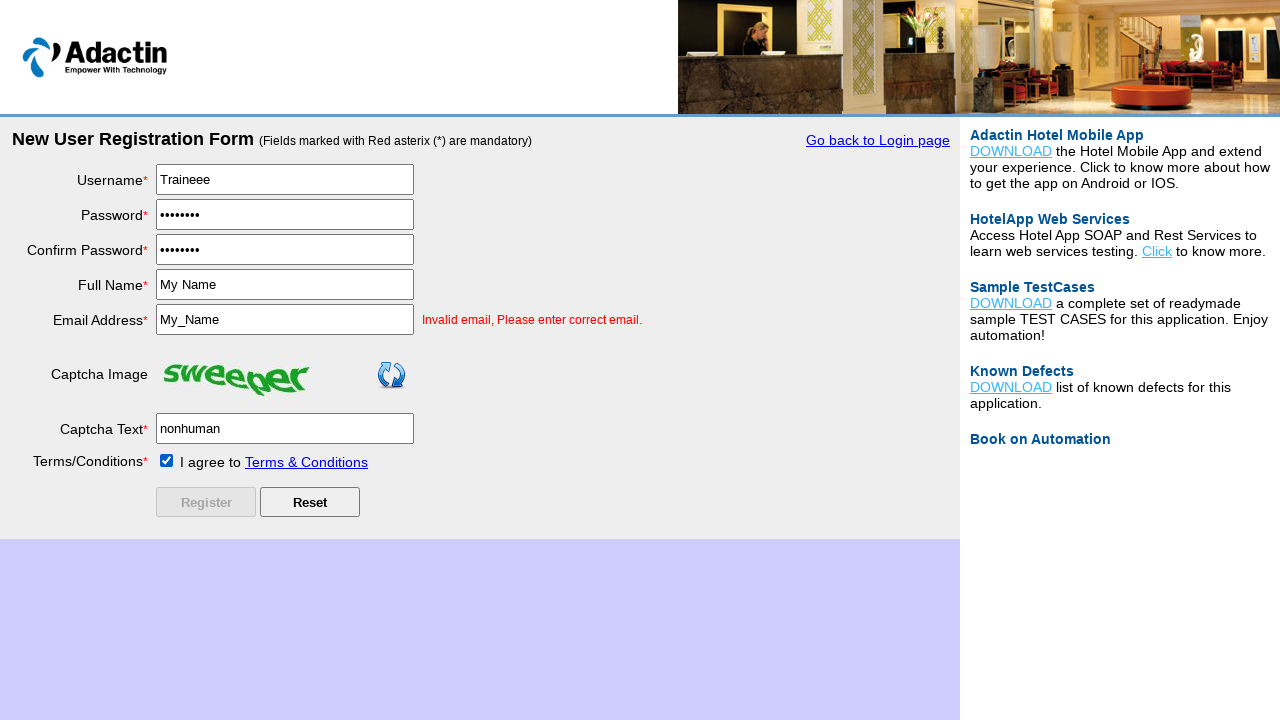

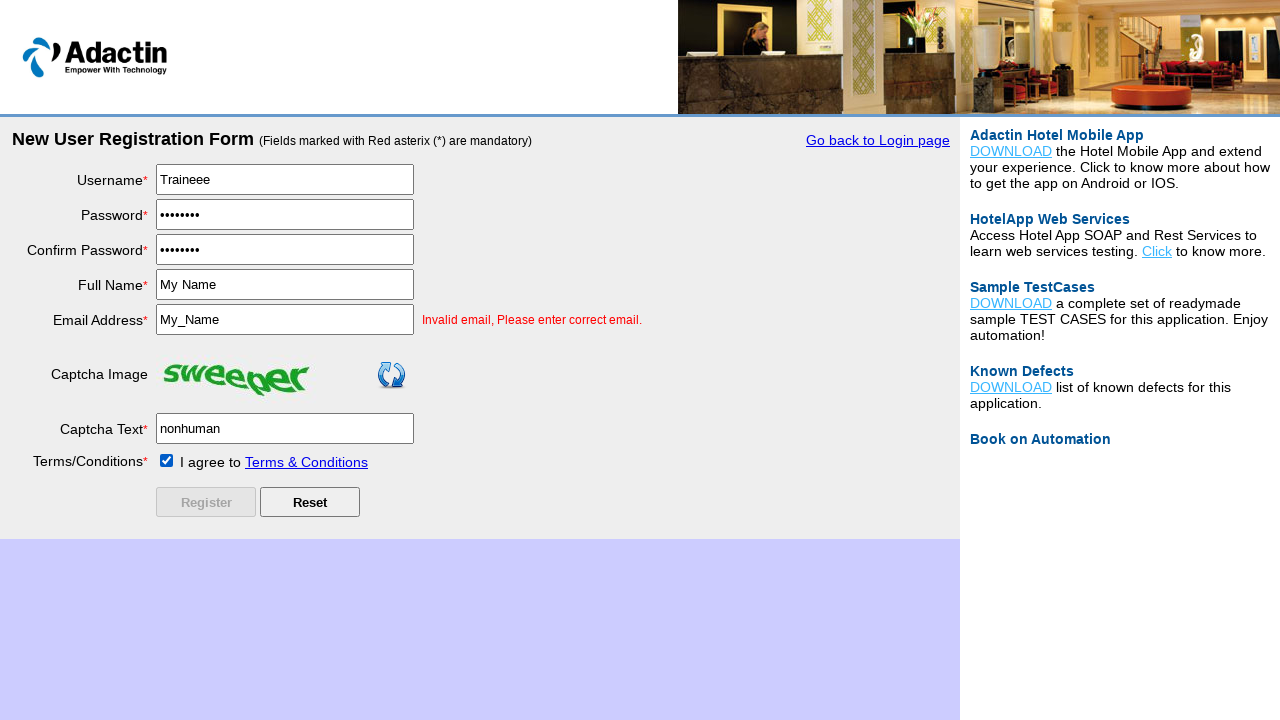